Tests dropdown functionality by selecting product, color, and shipping options from dropdowns, then submitting the form and validating the result message.

Starting URL: https://techglobal-training.com/frontend/

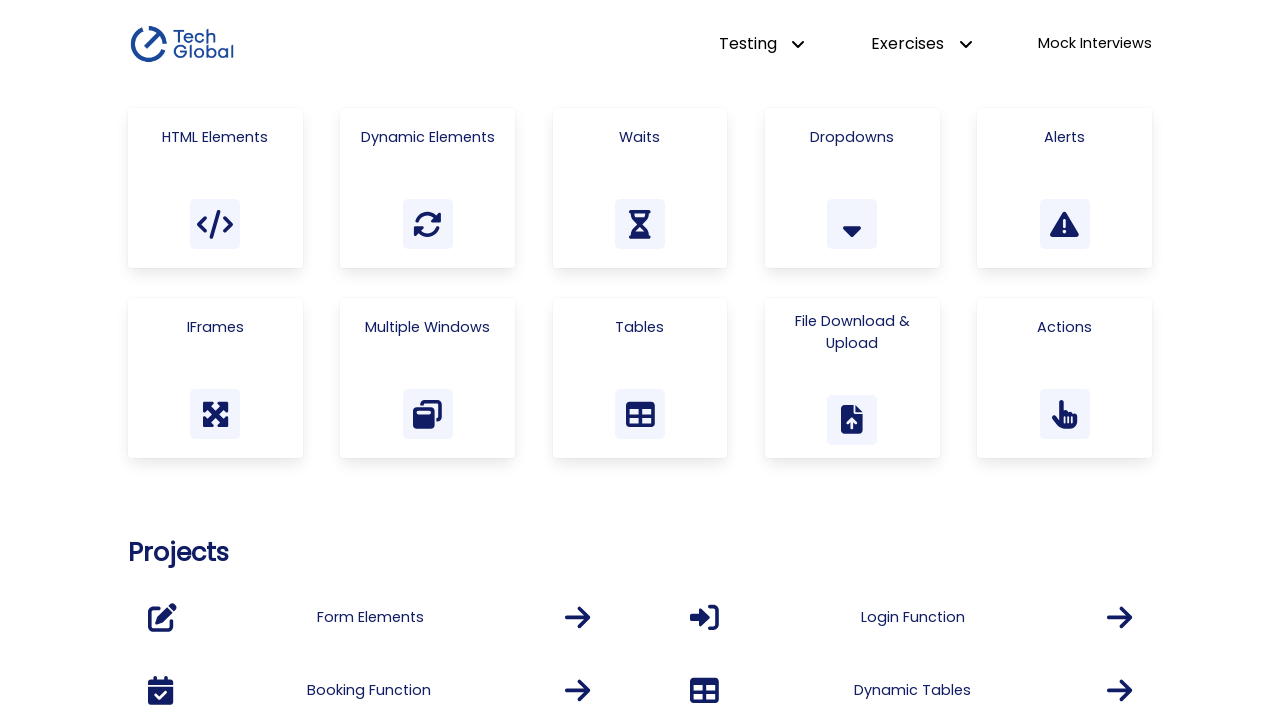

Clicked on the Dropdowns card at (852, 137) on text=Dropdowns
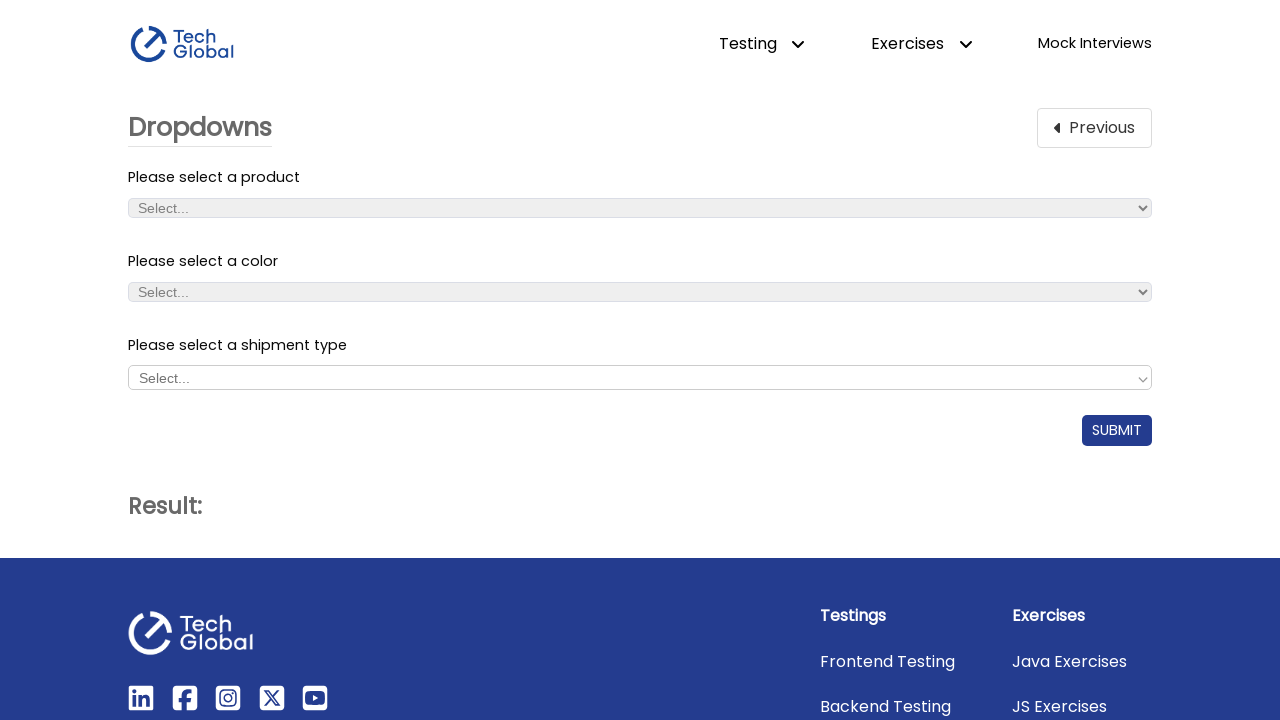

Selected 'MacBook Pro 13' from the Product dropdown on #product_dropdown
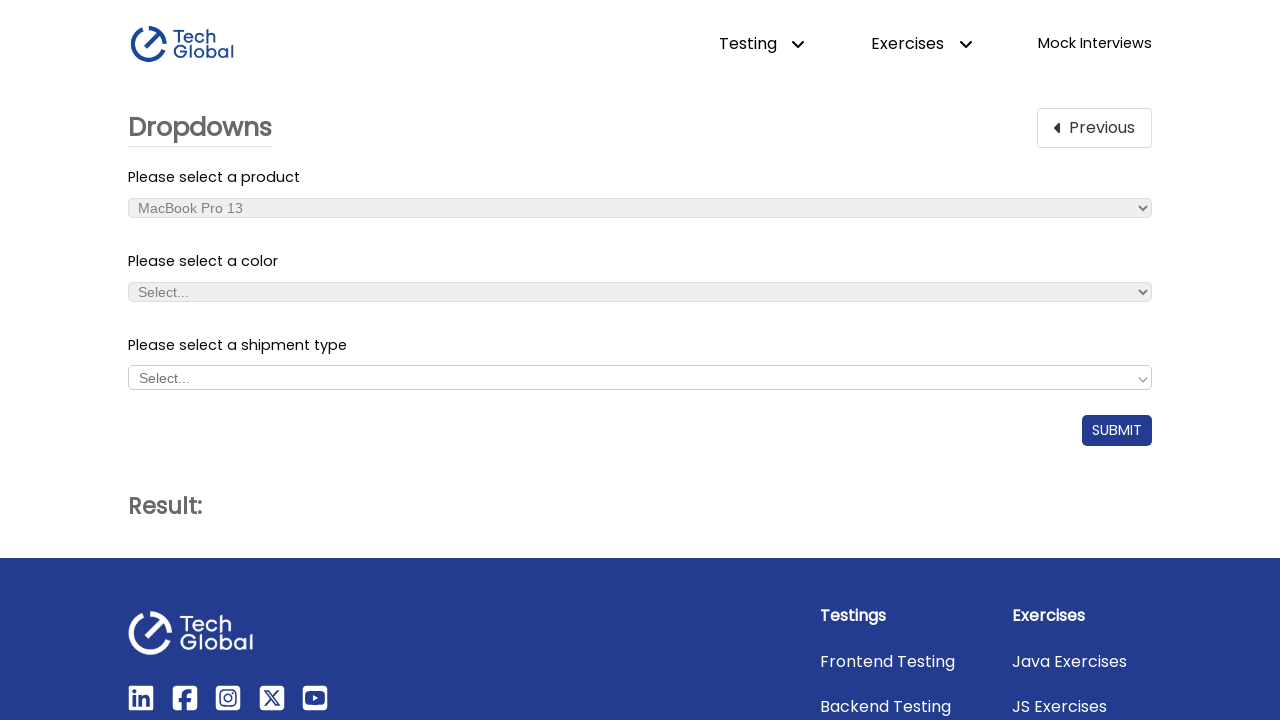

Selected 'Green' from the Color dropdown on #color_dropdown
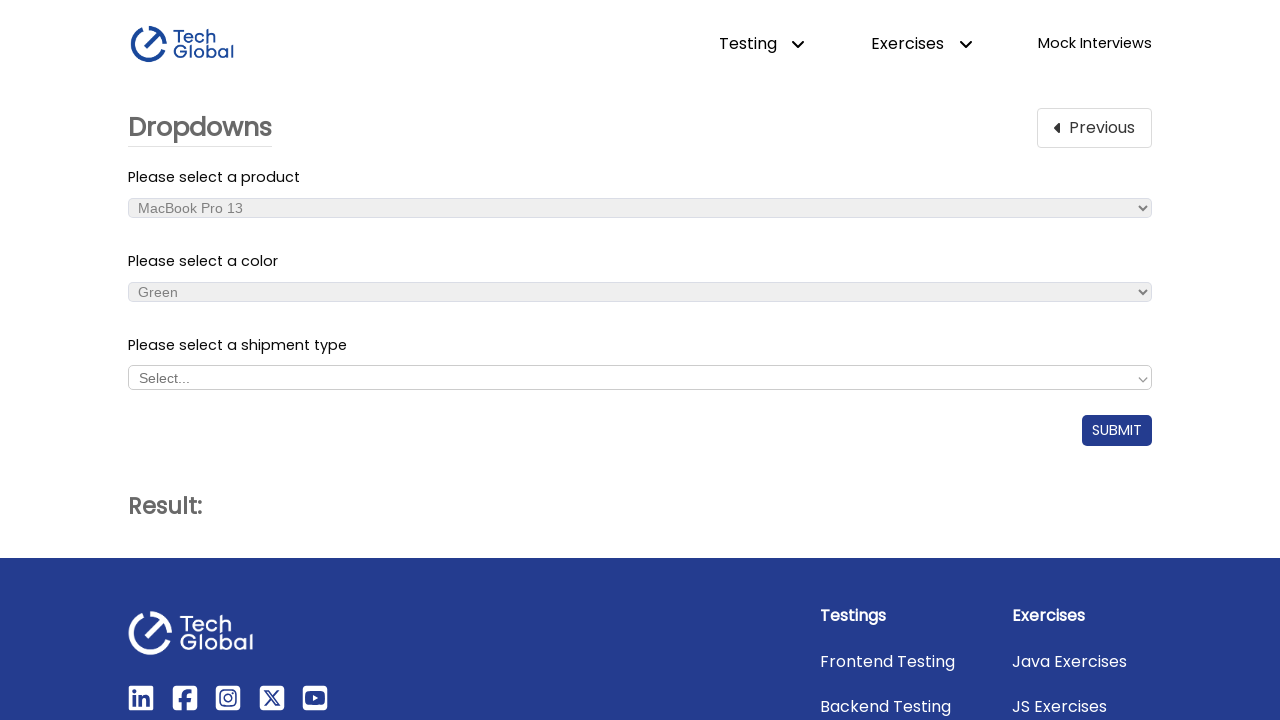

Opened the Shipping dropdown at (640, 378) on #shipment_dropdown
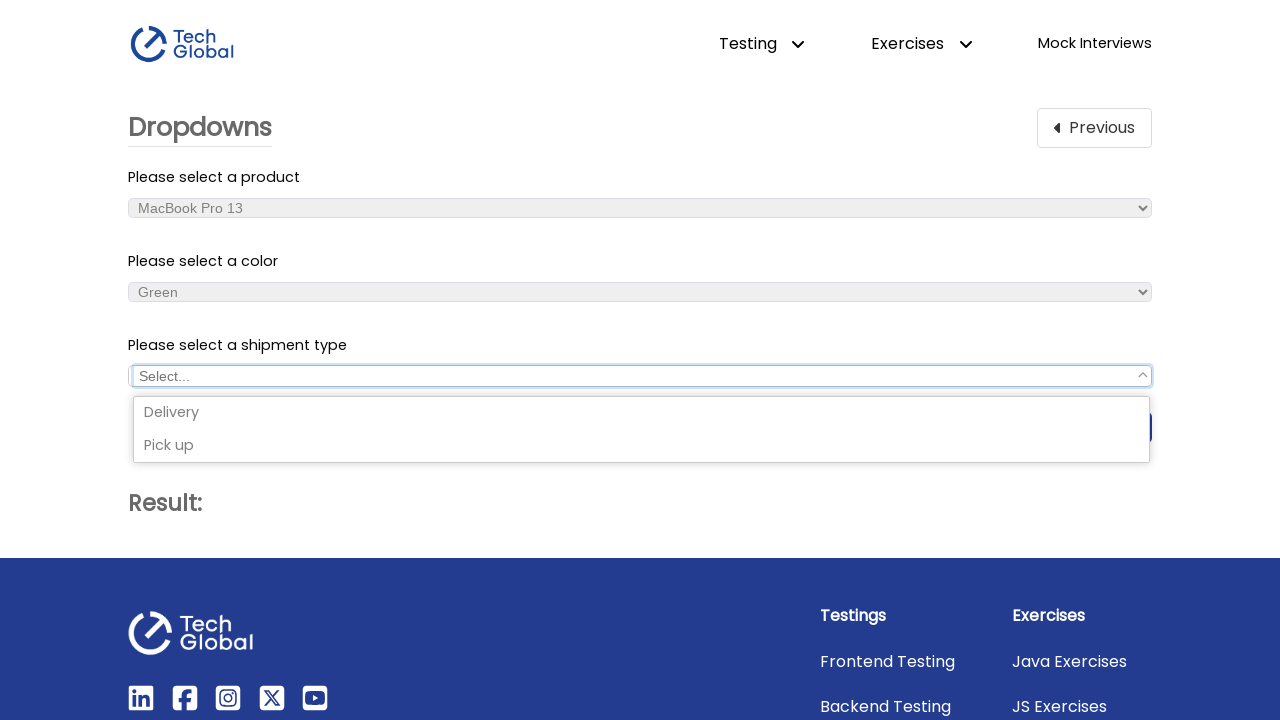

Selected the first shipping option at (642, 413) on span[role='option']:first-child
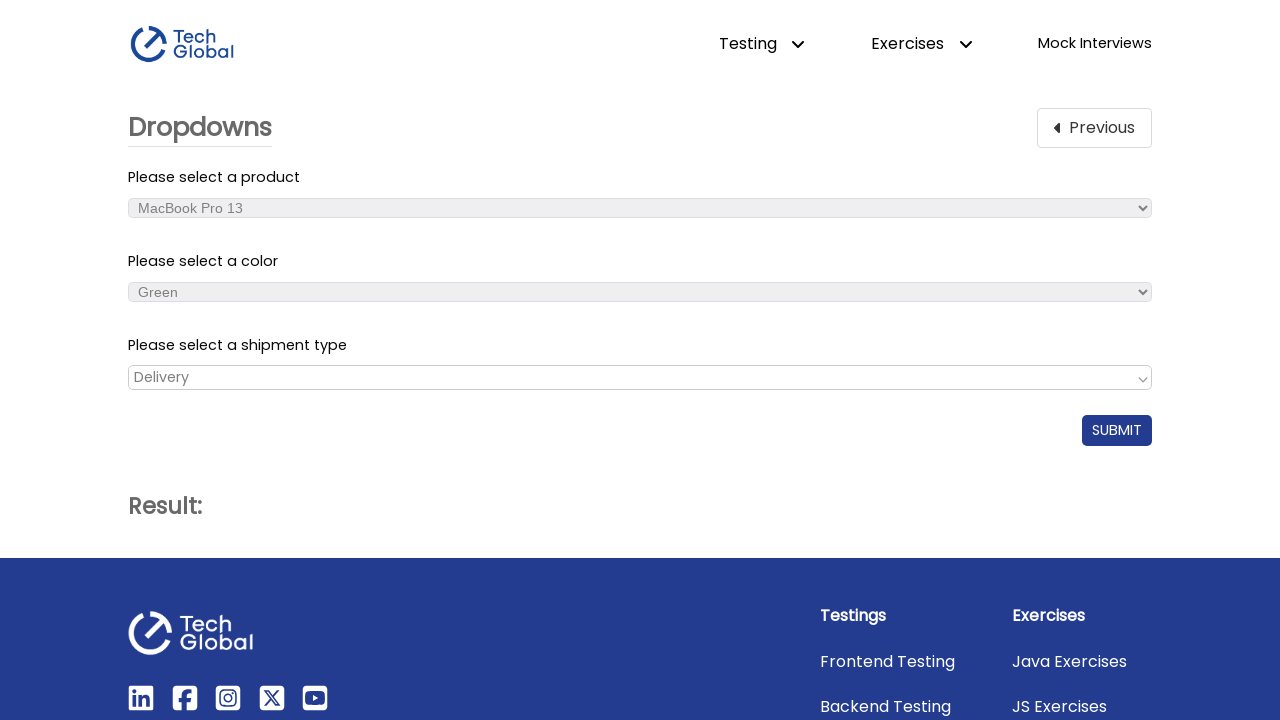

Clicked the Submit button at (1117, 430) on #submit
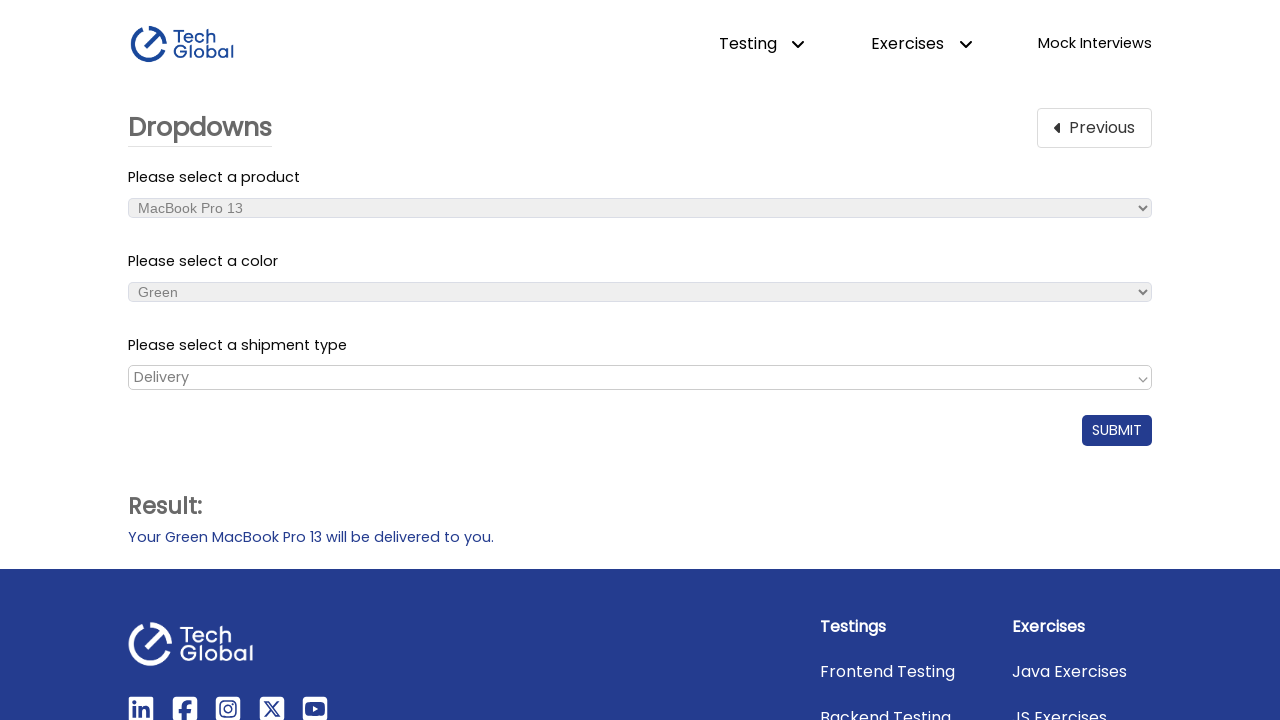

Result message became visible
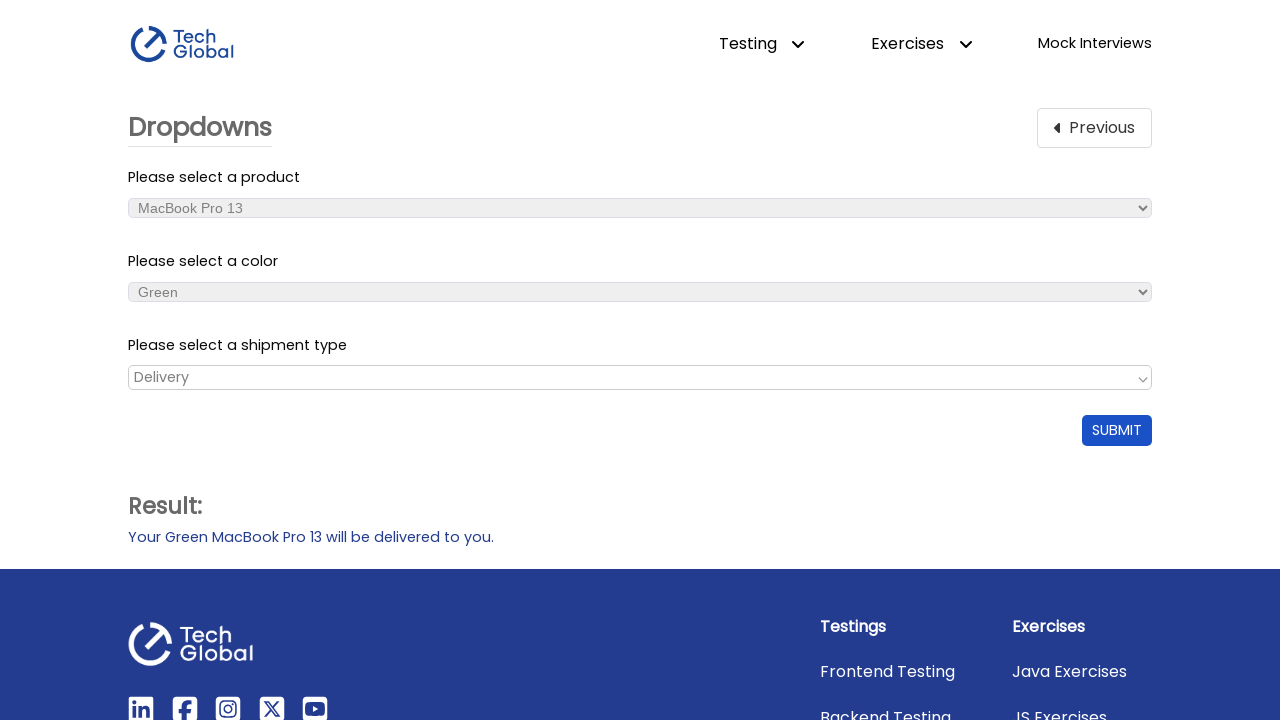

Validated result message: 'Your Green MacBook Pro 13 will be delivered to you.'
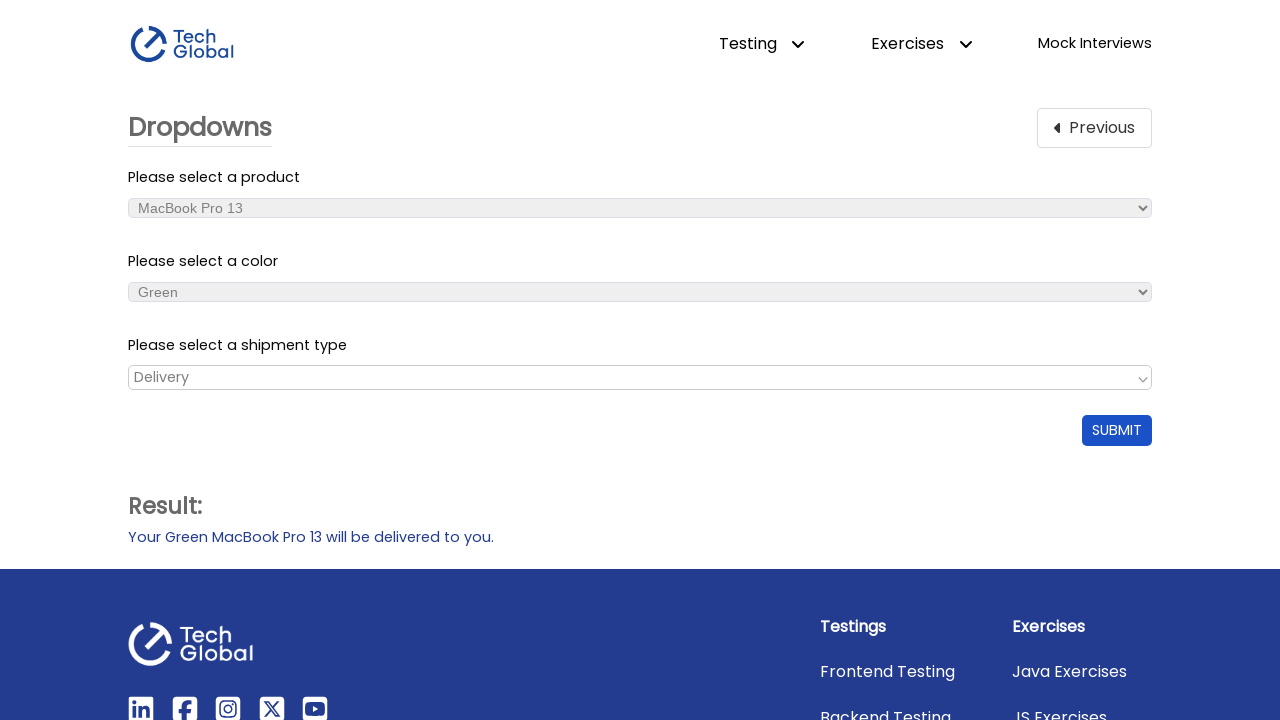

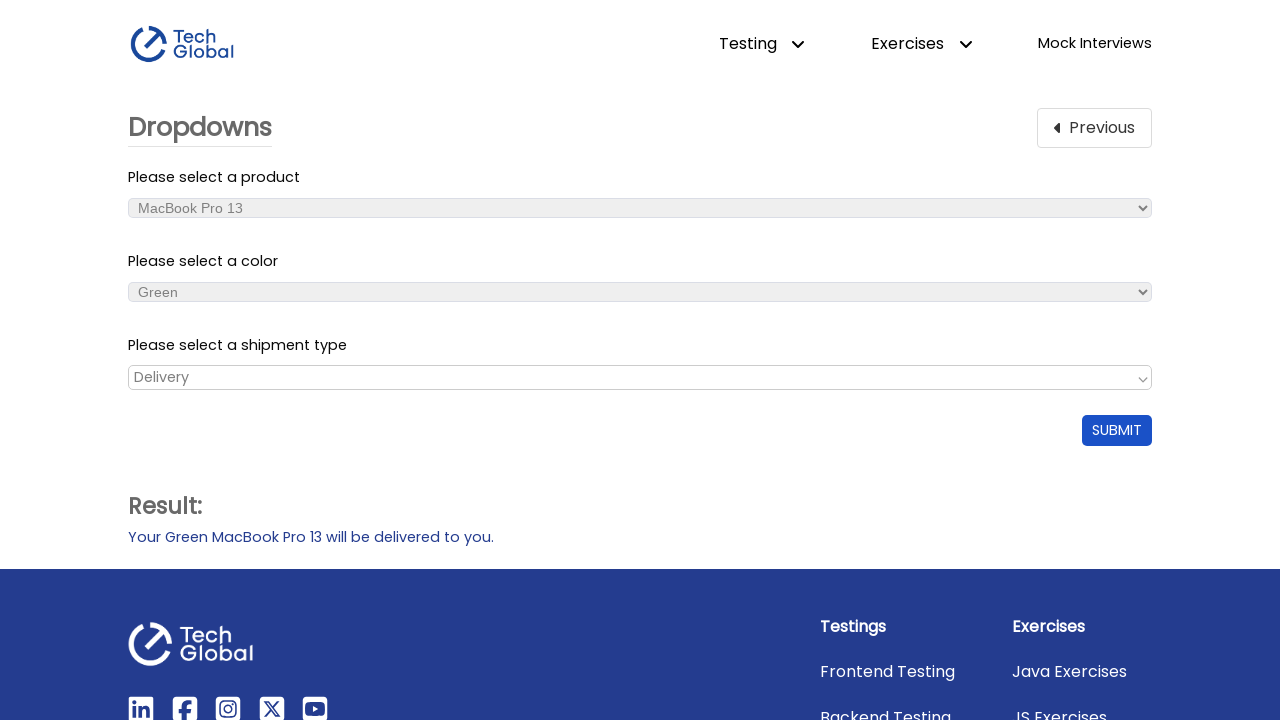